Tests the W3Schools TryIt editor by clicking the Run button to execute the HTML example for multi-select dropdowns

Starting URL: https://www.w3schools.com/tags/tryit.asp?filename=tryhtml_select_multiple

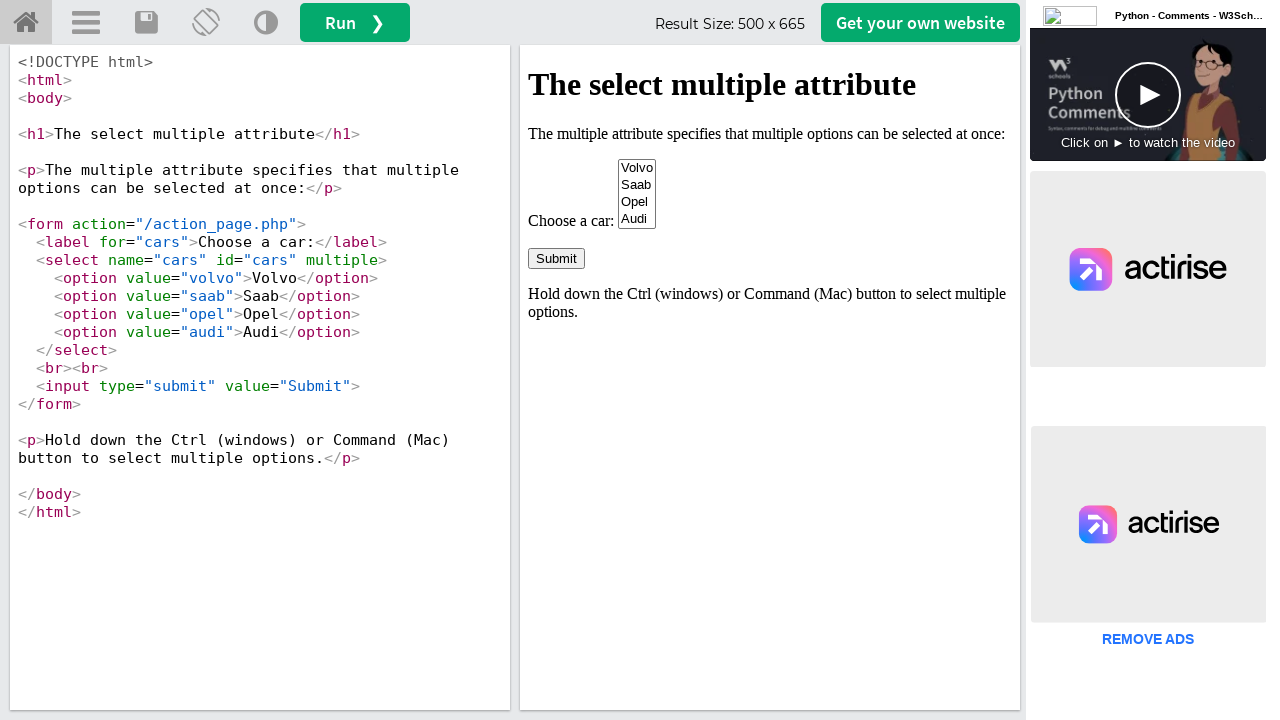

Waited for page to load
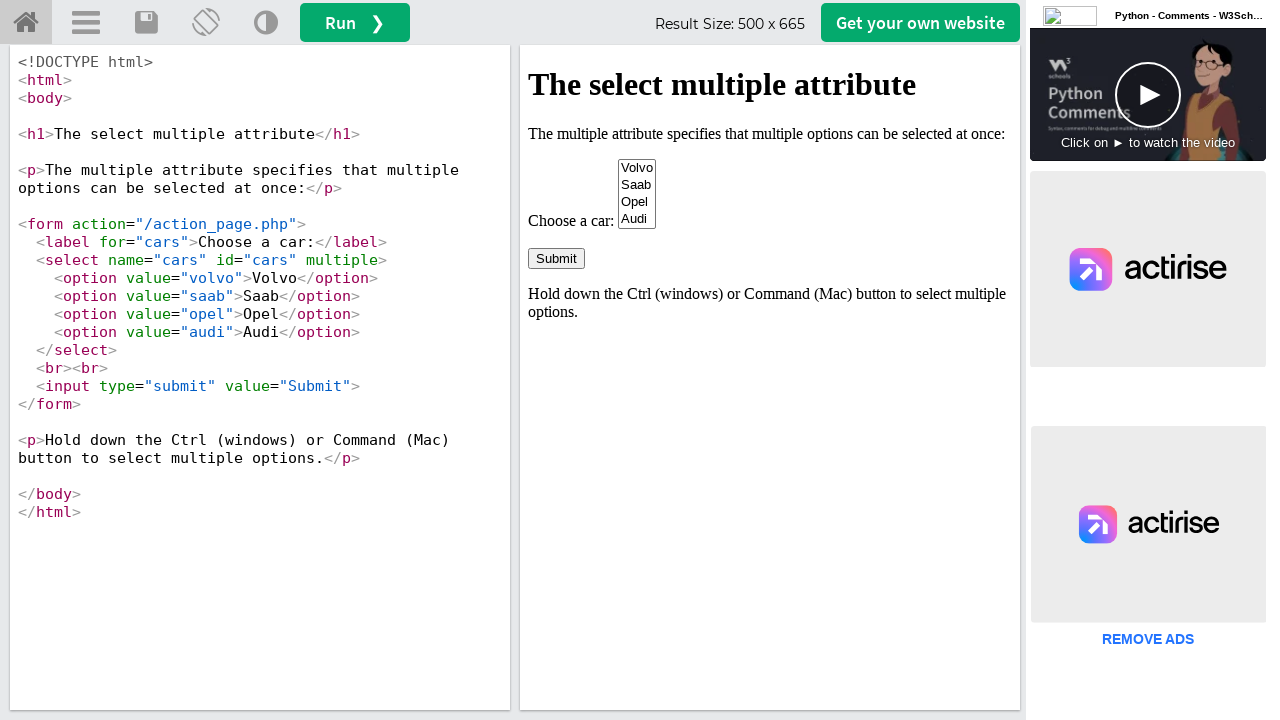

Clicked the Run button to execute HTML example at (355, 22) on xpath=//*[@id='runbtn']
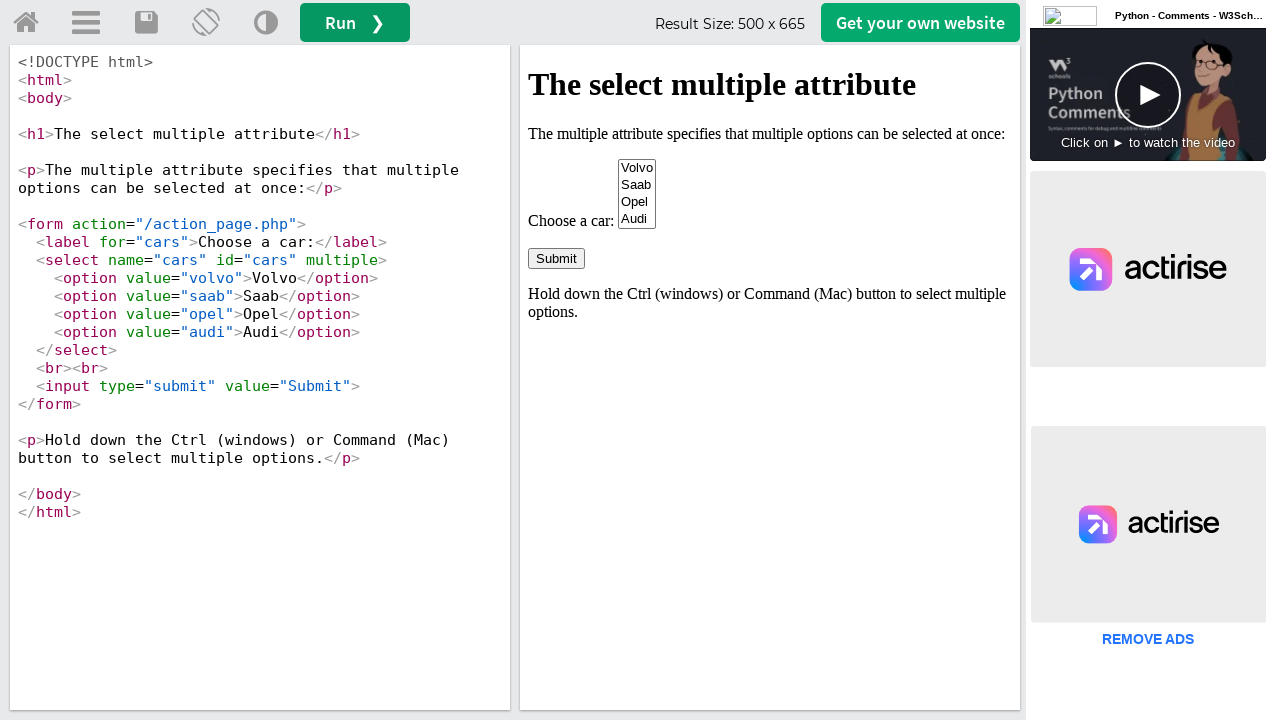

Waited for multi-select dropdown example to execute and load
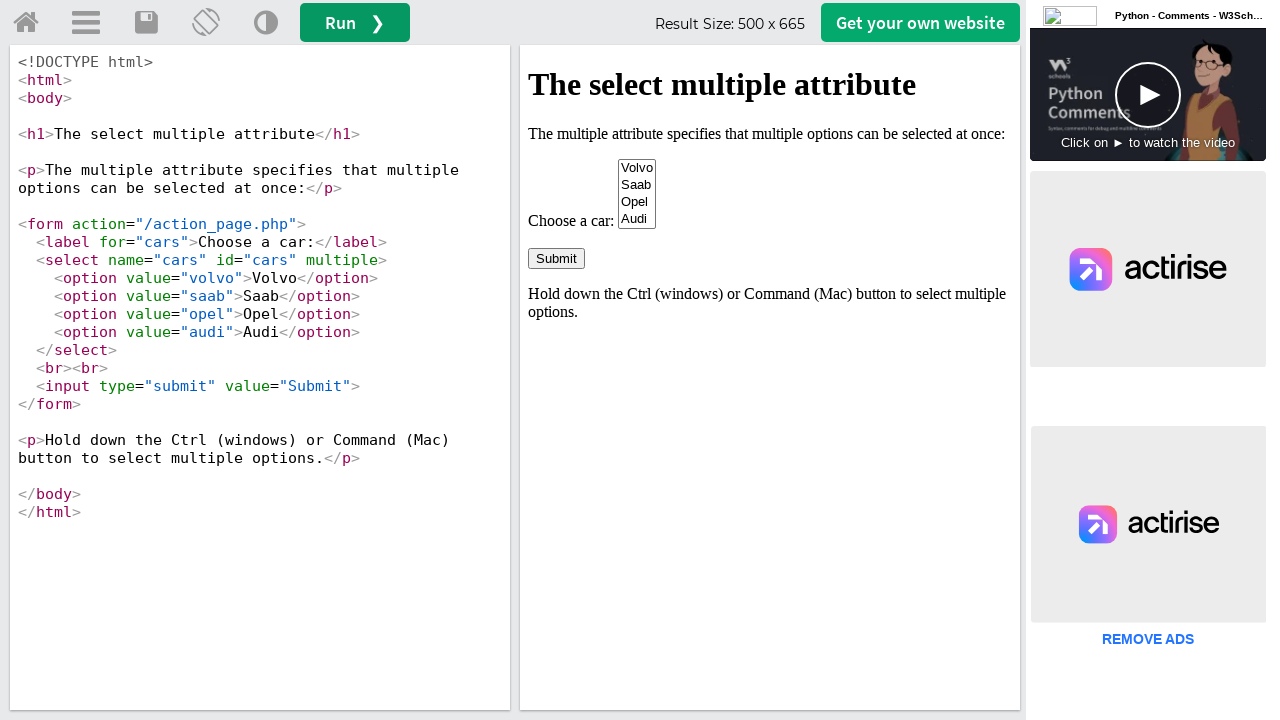

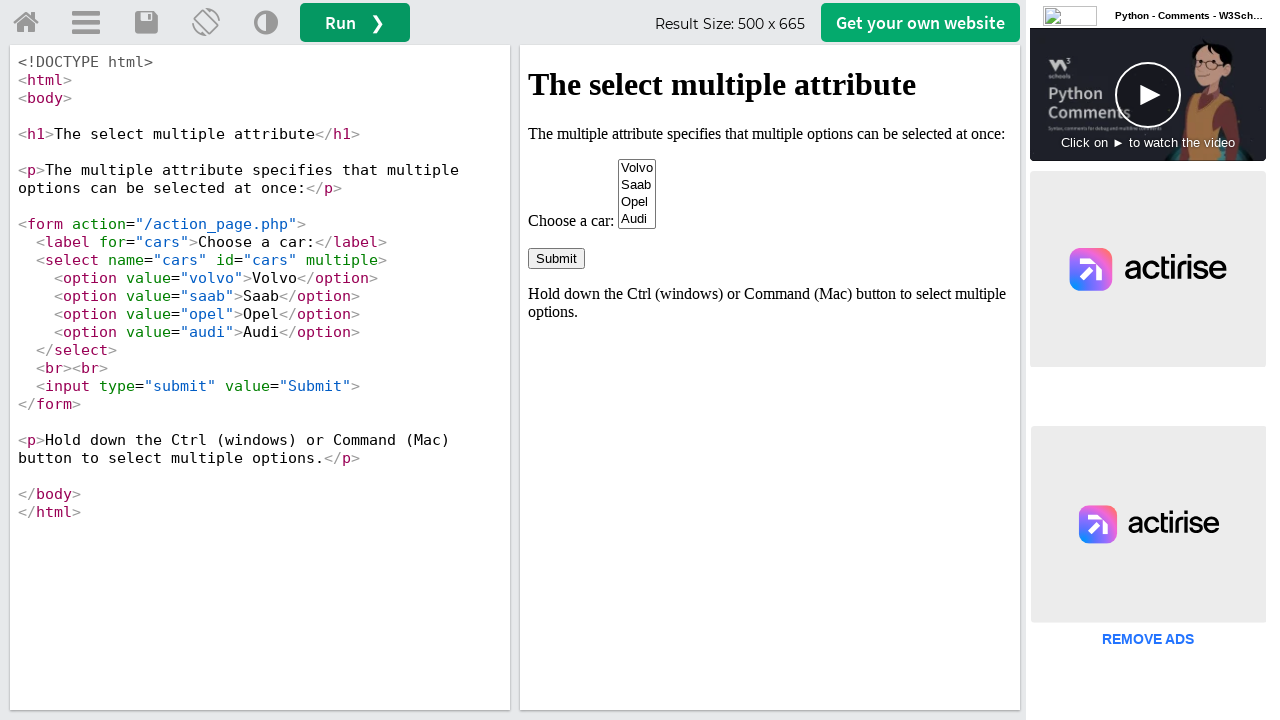